Tests jQuery UI autocomplete functionality by typing in an input field, waiting for autocomplete suggestions to appear, and selecting a specific option from the dropdown list.

Starting URL: https://jqueryui.com/autocomplete/

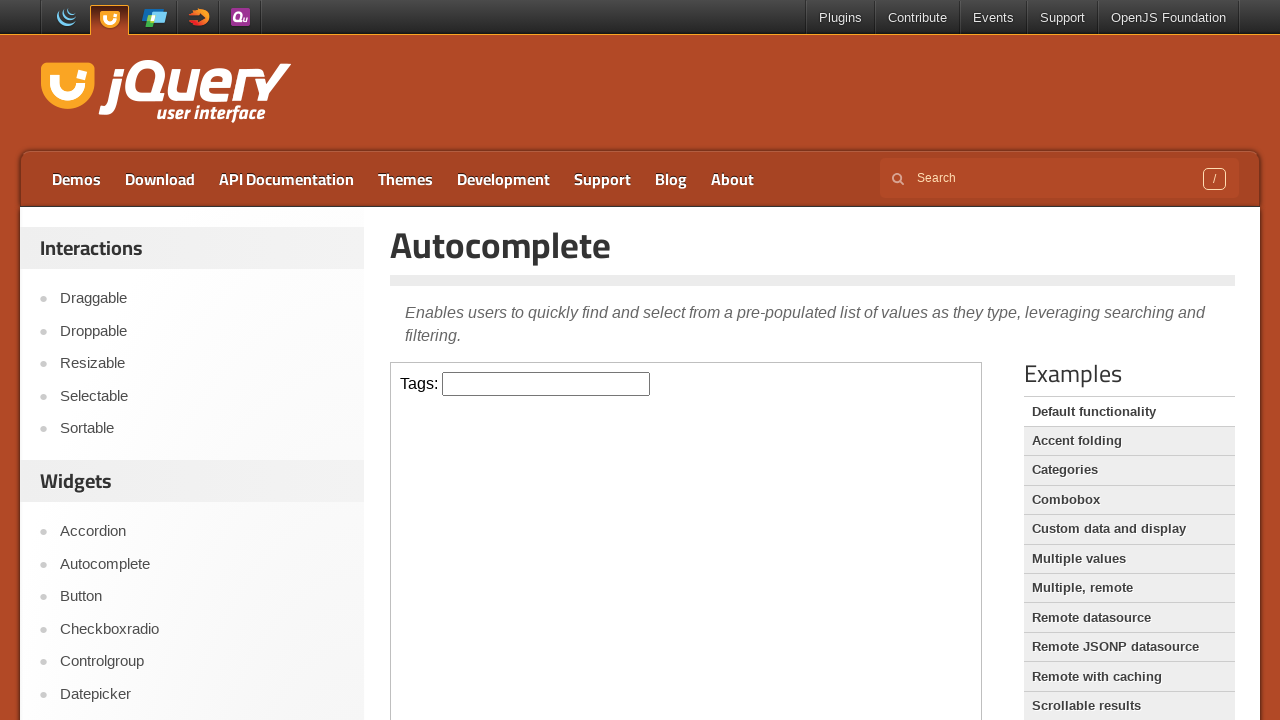

Located the demo iframe
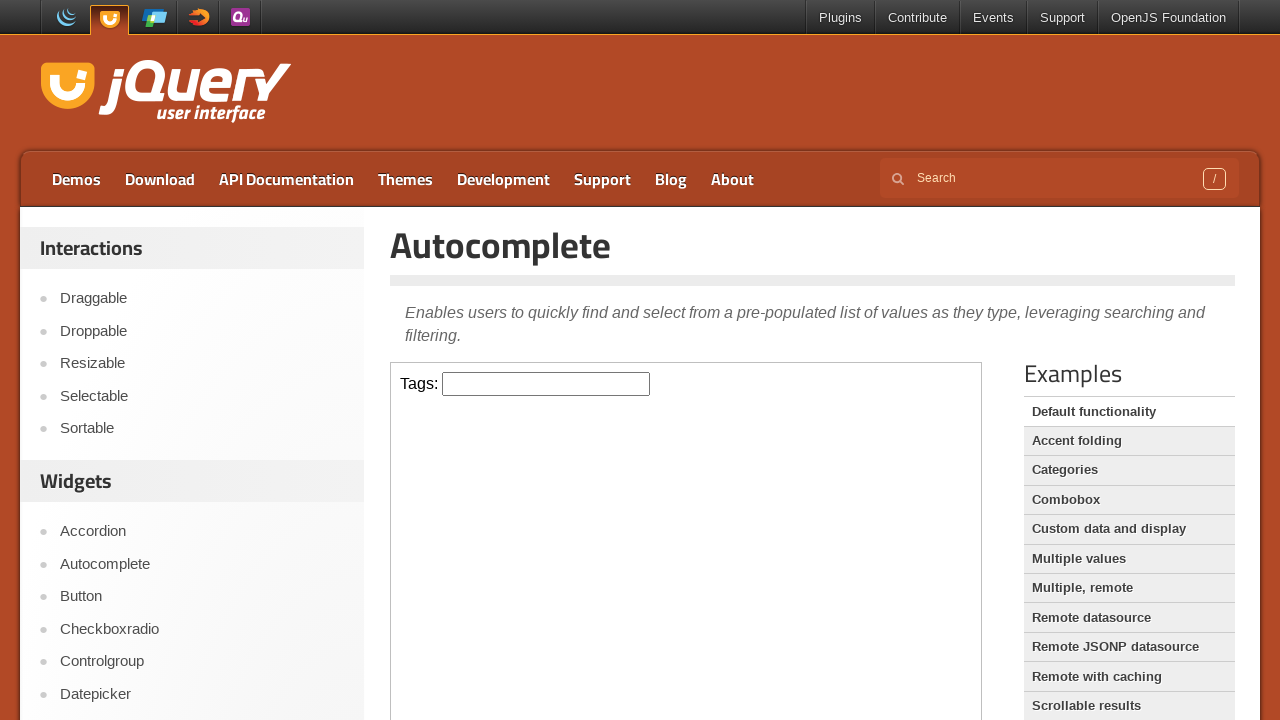

Located the tags input field
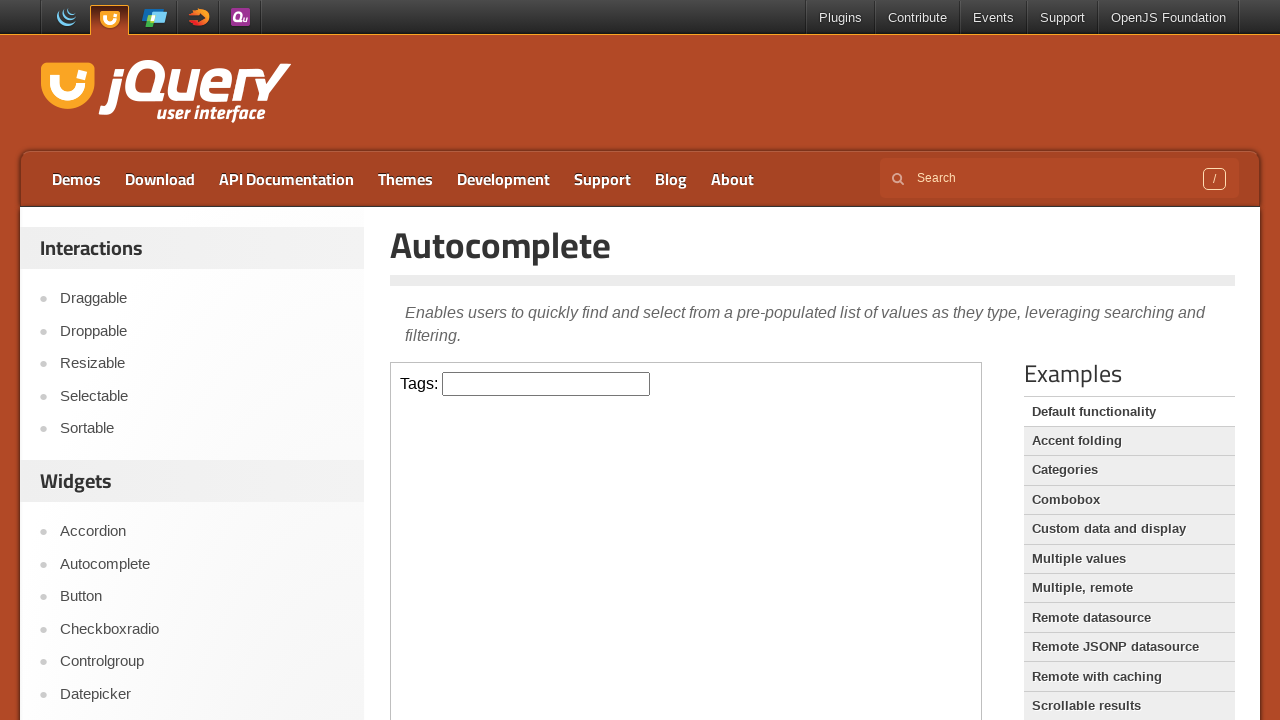

Pressed ArrowDown to trigger autocomplete on .demo-frame >> internal:control=enter-frame >> #tags
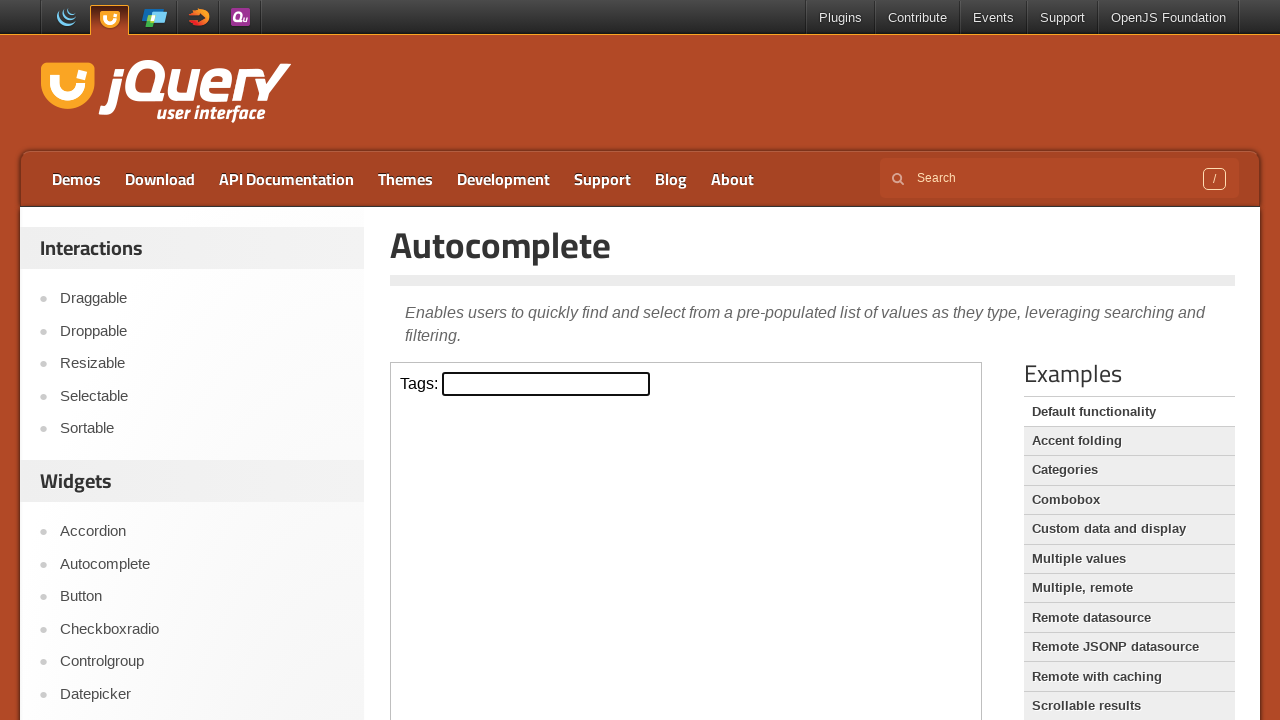

Filled input field with 'as' on .demo-frame >> internal:control=enter-frame >> #tags
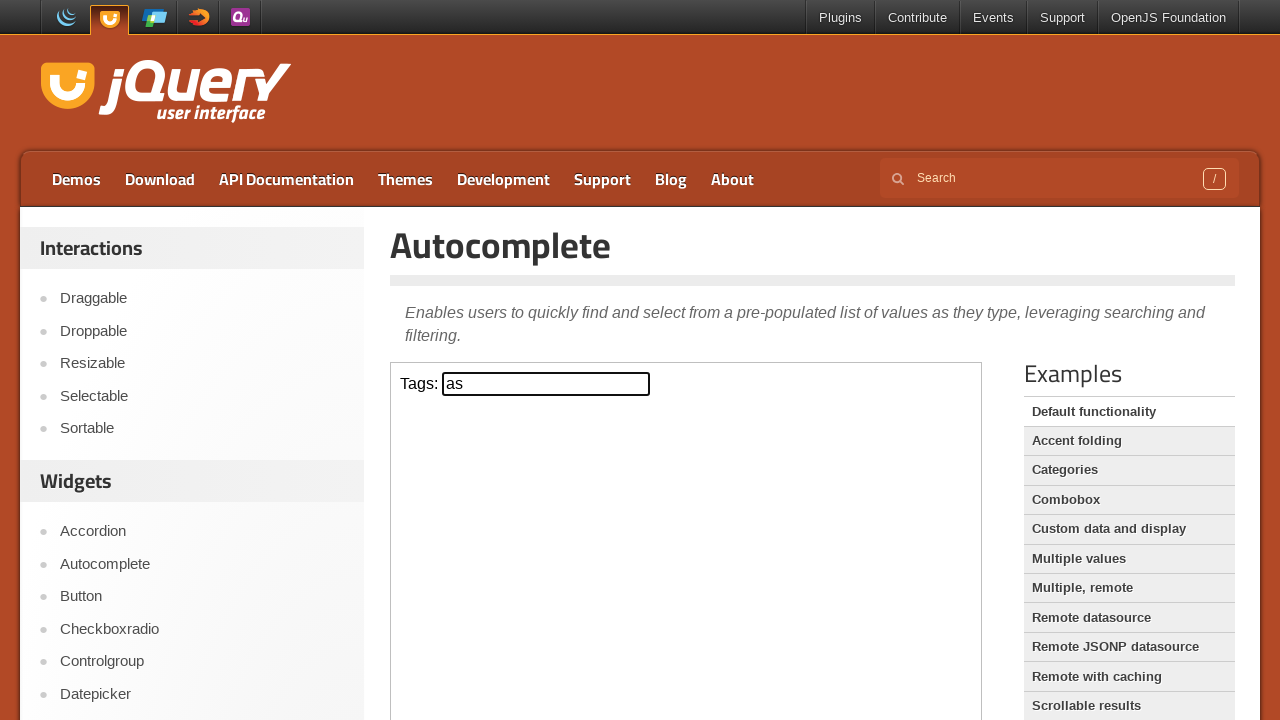

Autocomplete dropdown appeared
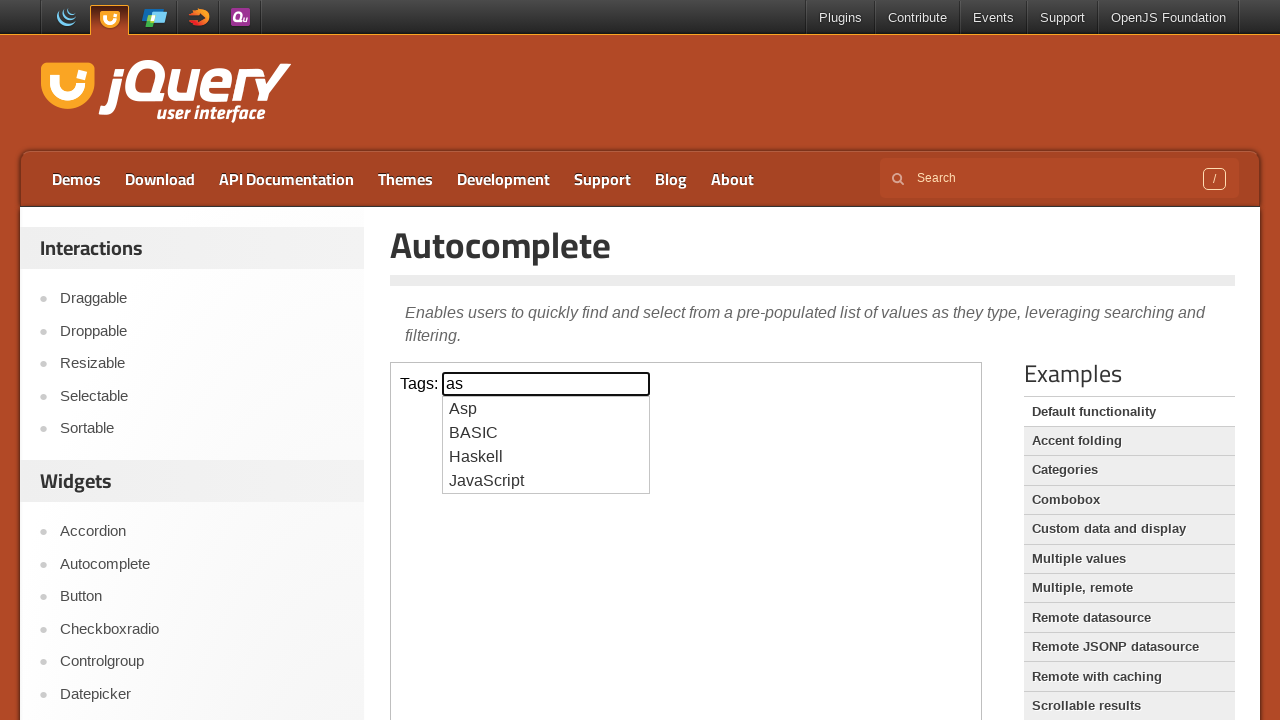

Retrieved 4 autocomplete suggestions
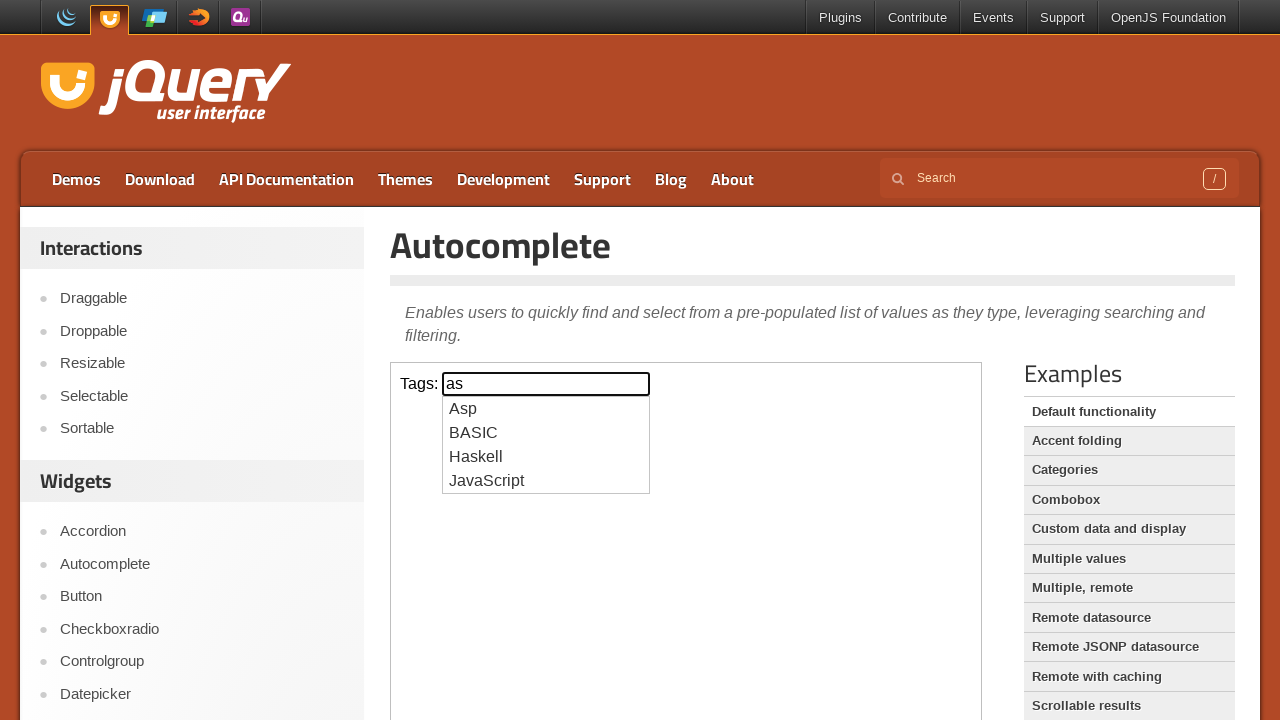

Clicked on 'JavaScript' suggestion at (546, 481) on .demo-frame >> internal:control=enter-frame >> ul#ui-id-1 li >> nth=3
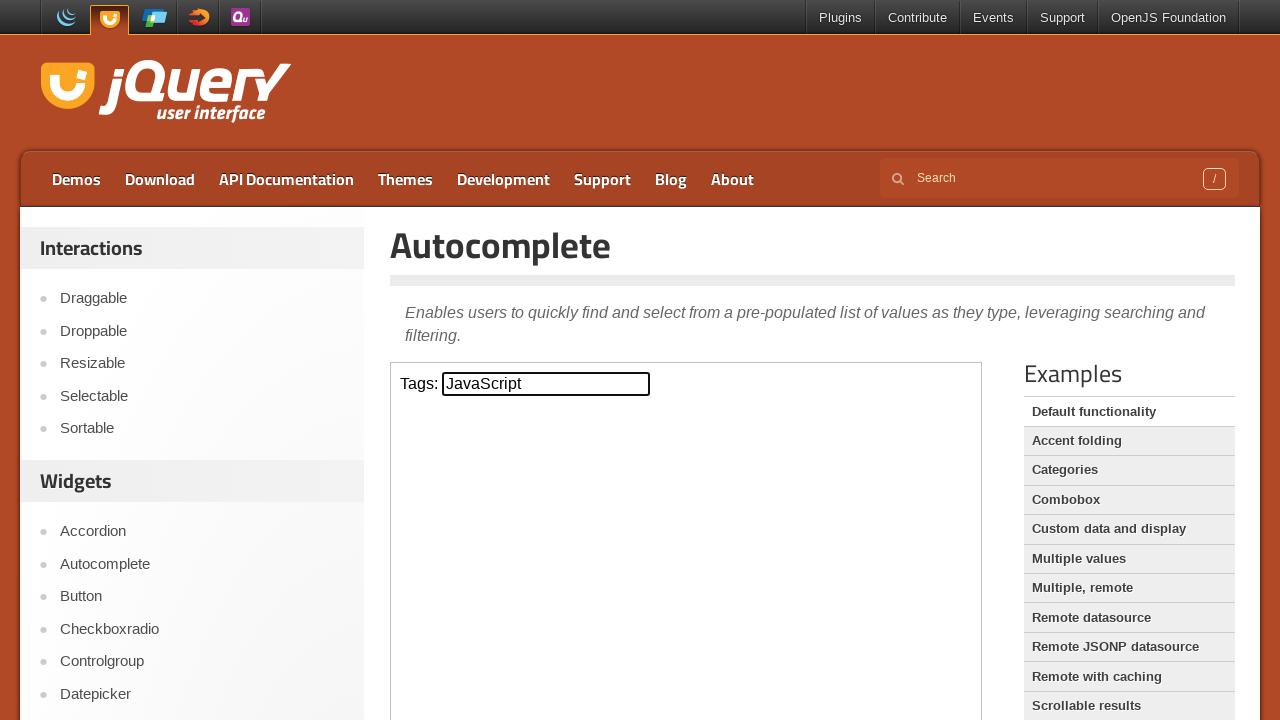

Retrieved selected value: 'JavaScript'
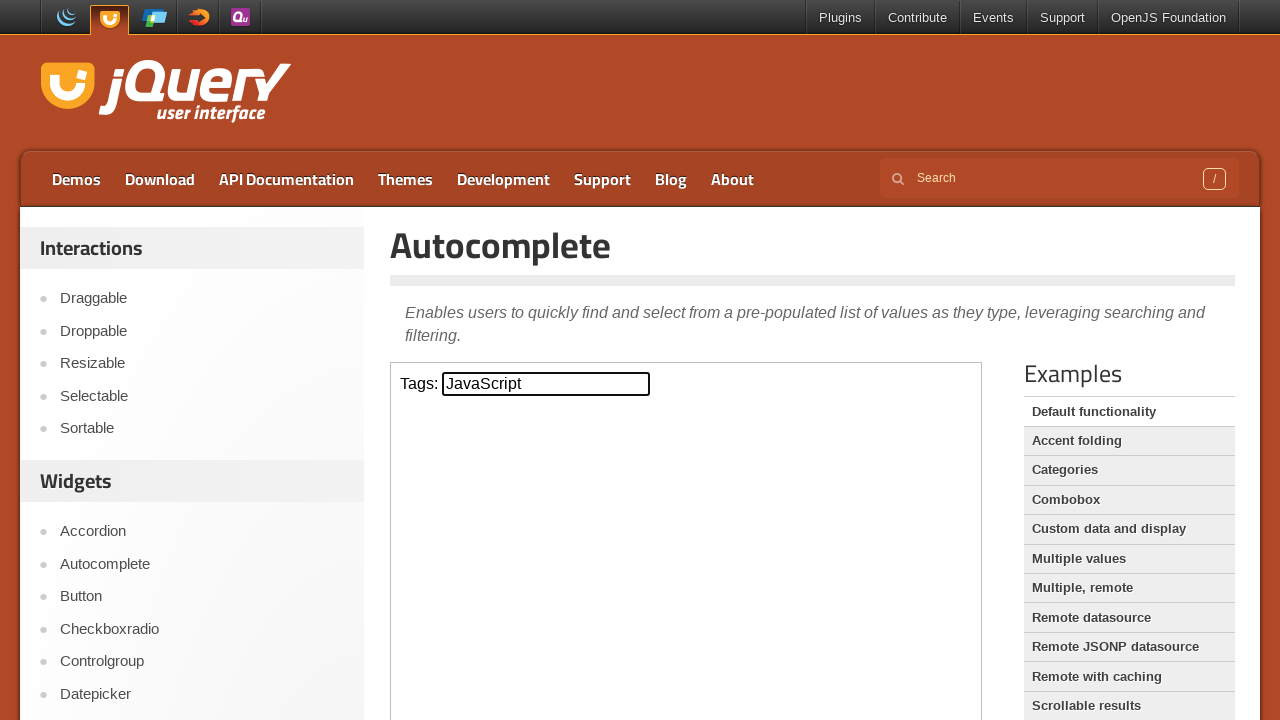

Verified selected value matches expected 'JavaScript'
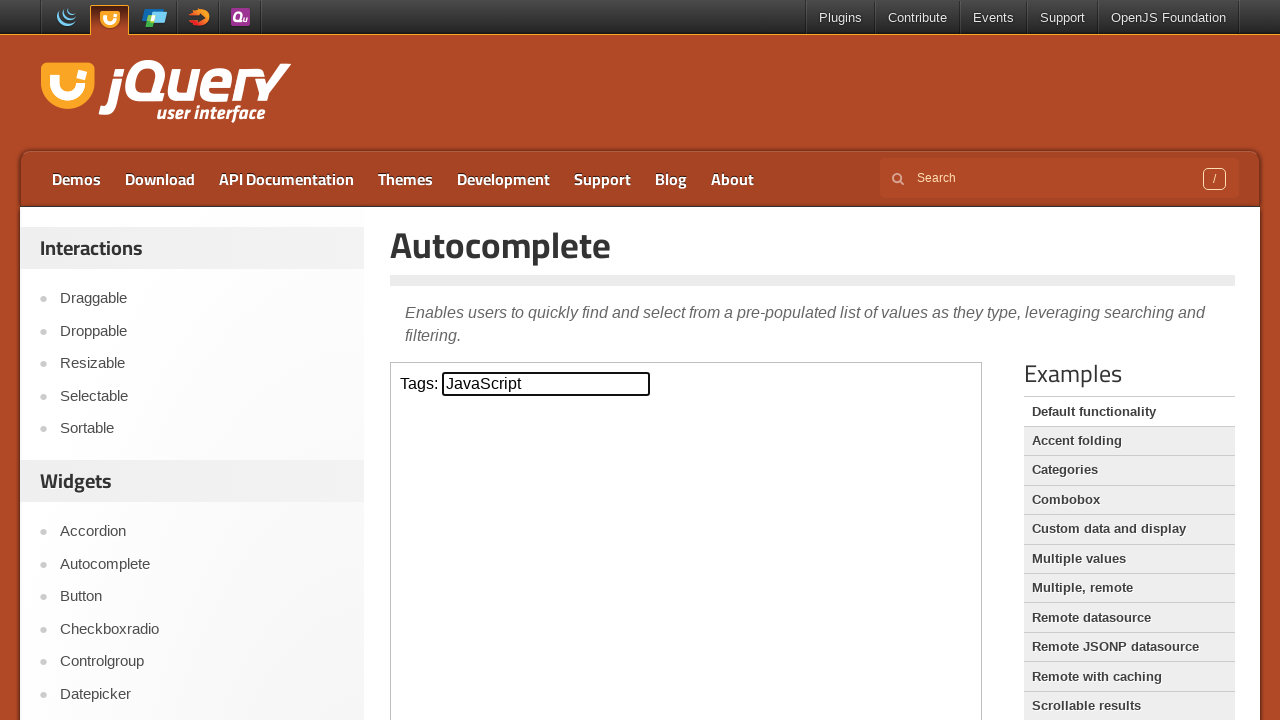

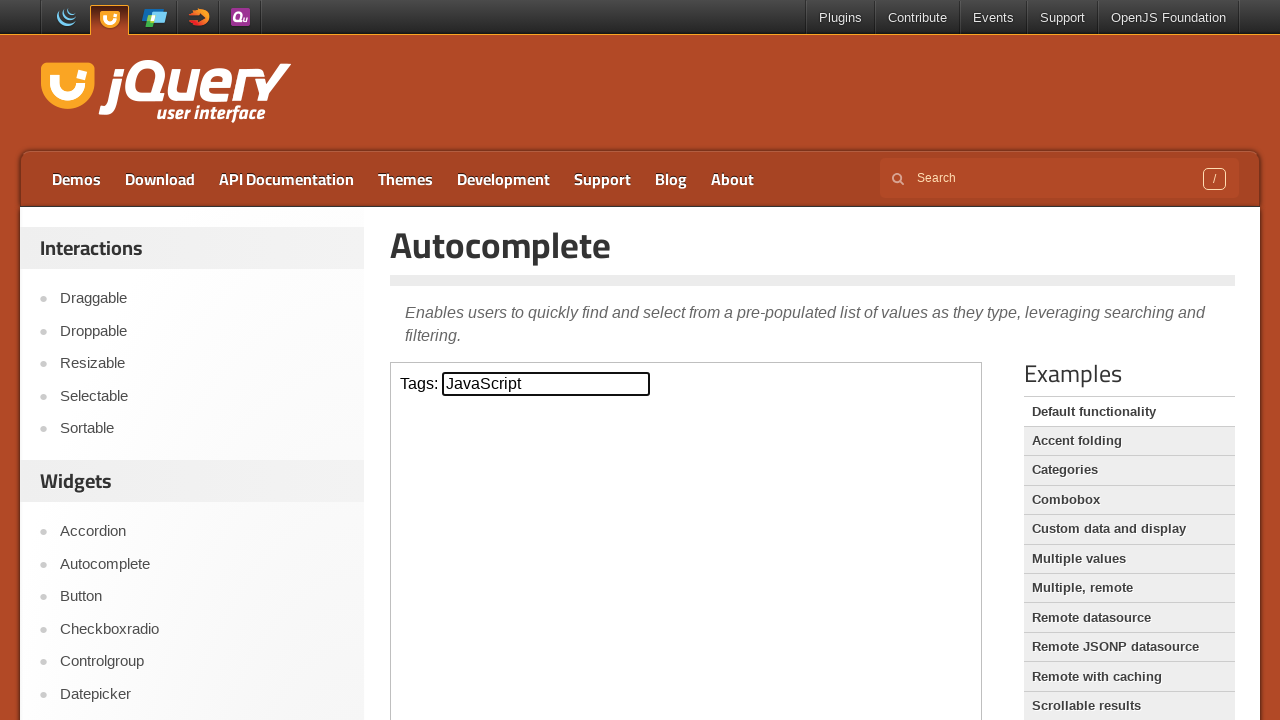